Tests JavaScript Confirm dialog by clicking the JS Confirm button, dismissing the dialog, and verifying the result text shows "You clicked: Cancel"

Starting URL: https://the-internet.herokuapp.com/javascript_alerts

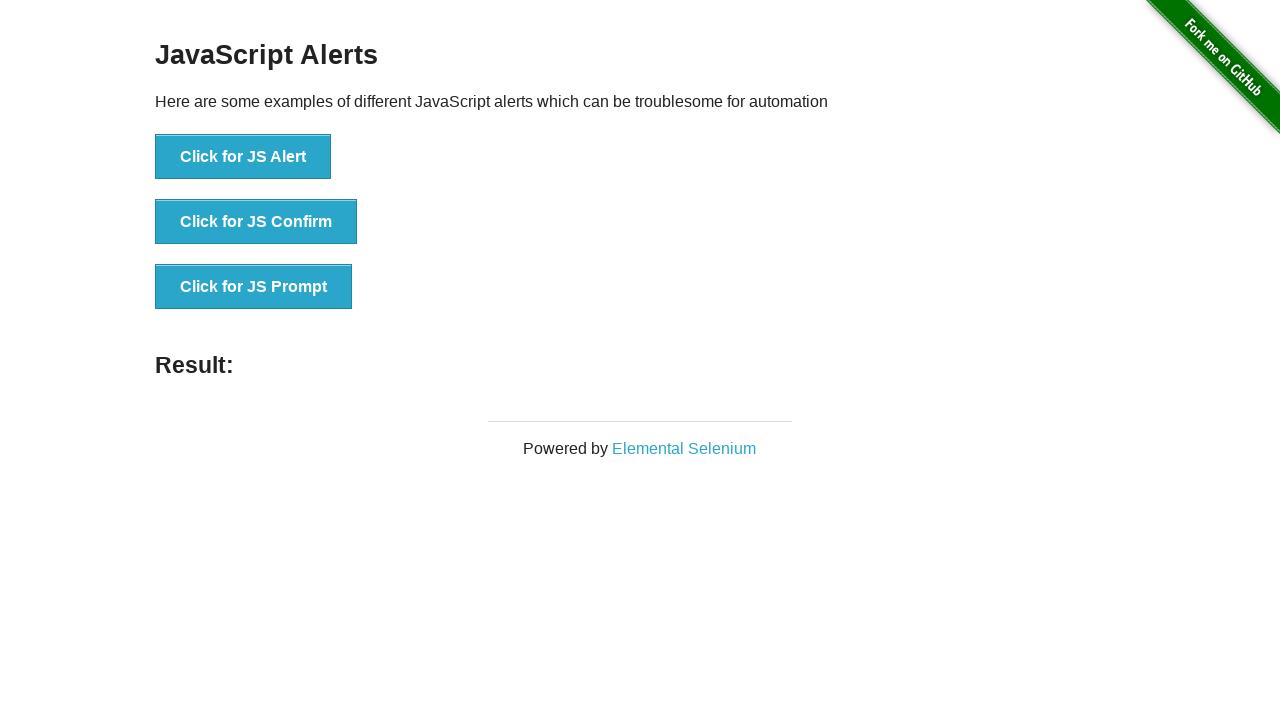

Set up dialog handler to dismiss the confirm dialog
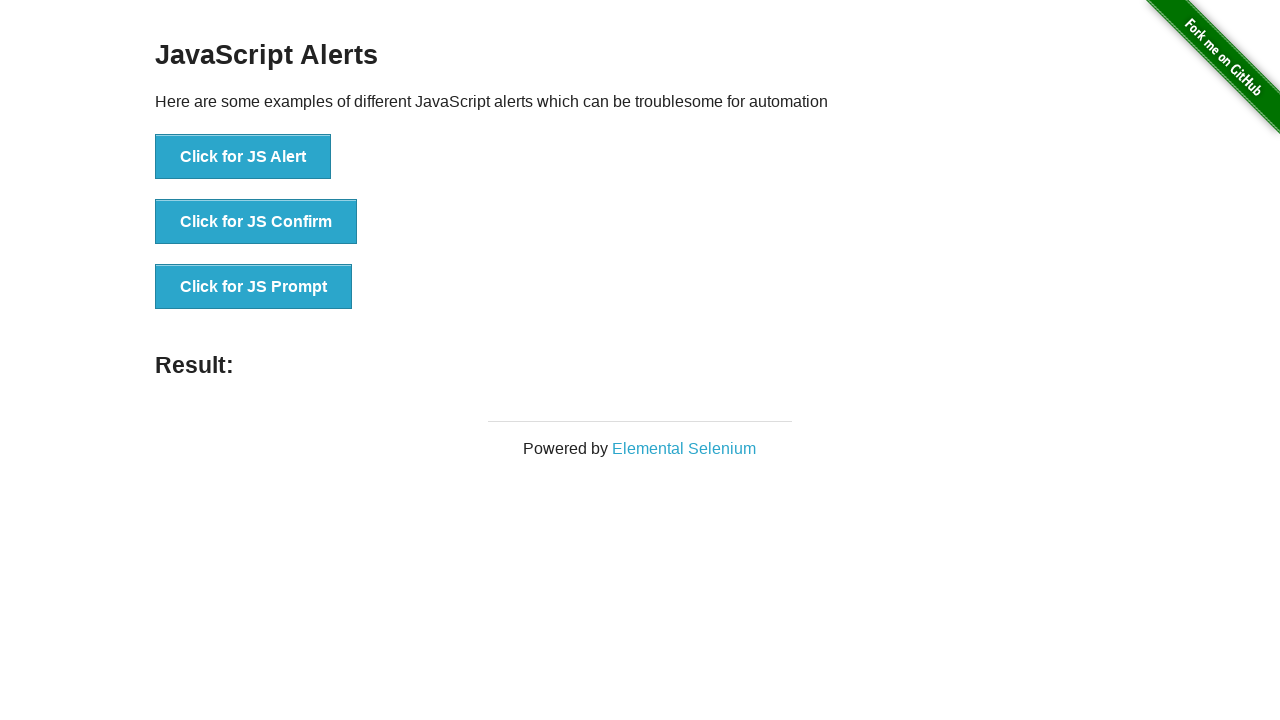

Clicked the JS Confirm button at (256, 222) on xpath=//*[text()='Click for JS Confirm']
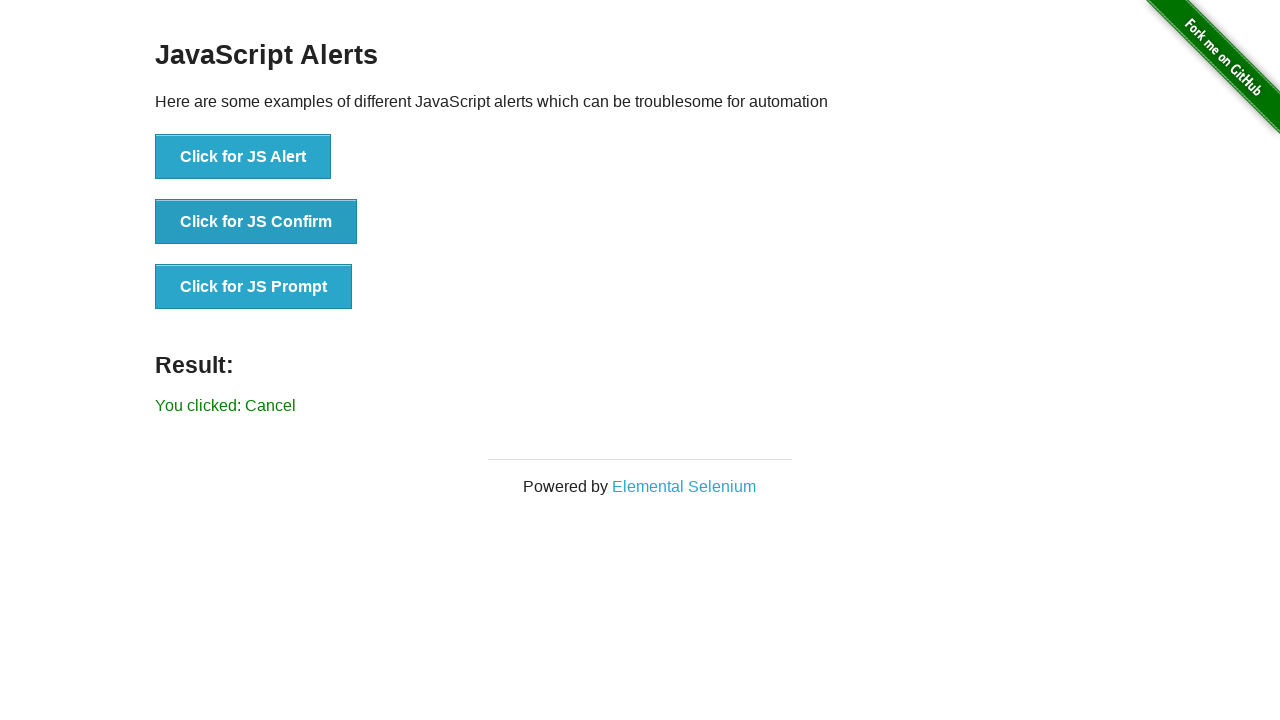

Waited for result text to appear
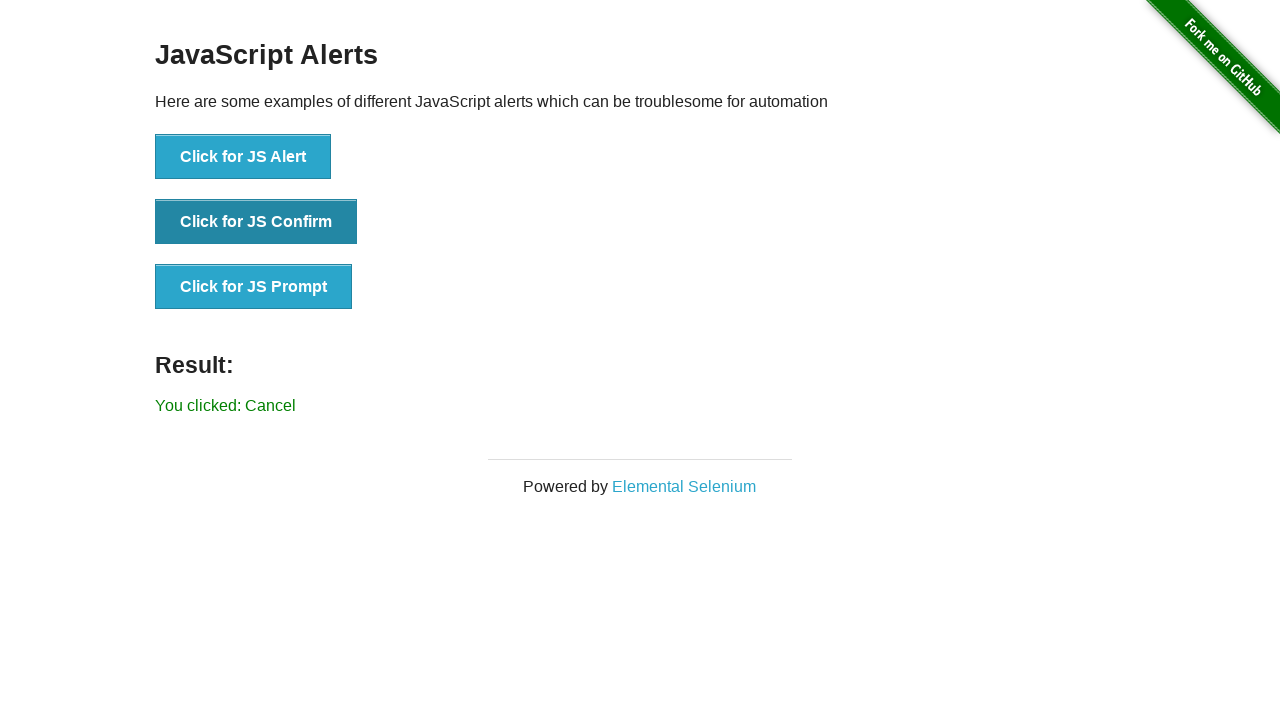

Retrieved result text content
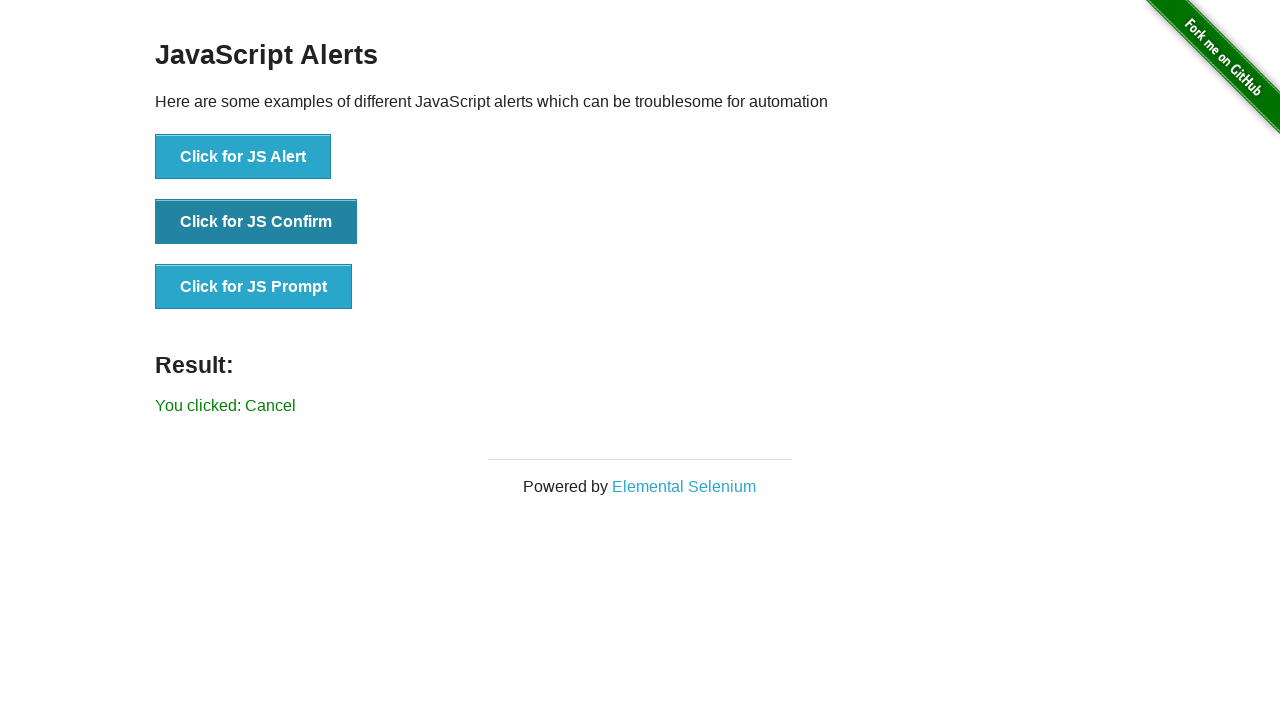

Verified result text shows 'You clicked: Cancel'
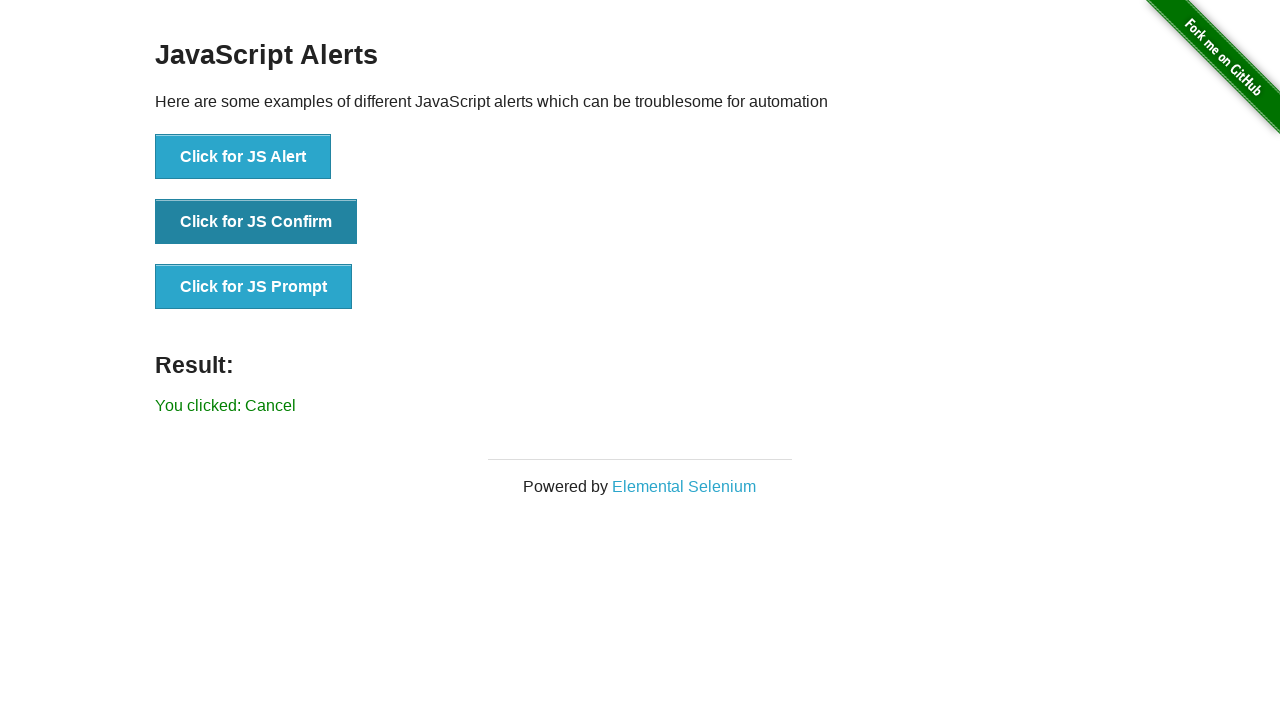

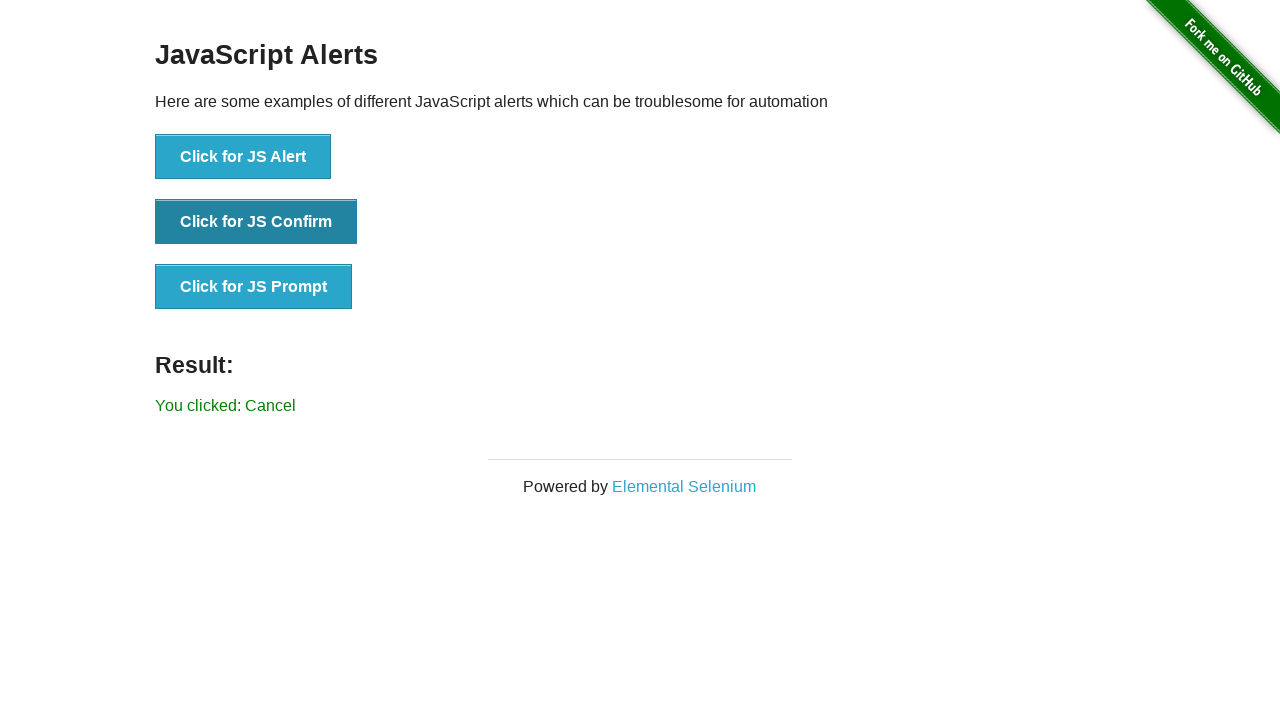